Tests color picker by setting a color value

Starting URL: https://bonigarcia.dev/selenium-webdriver-java/web-form.html

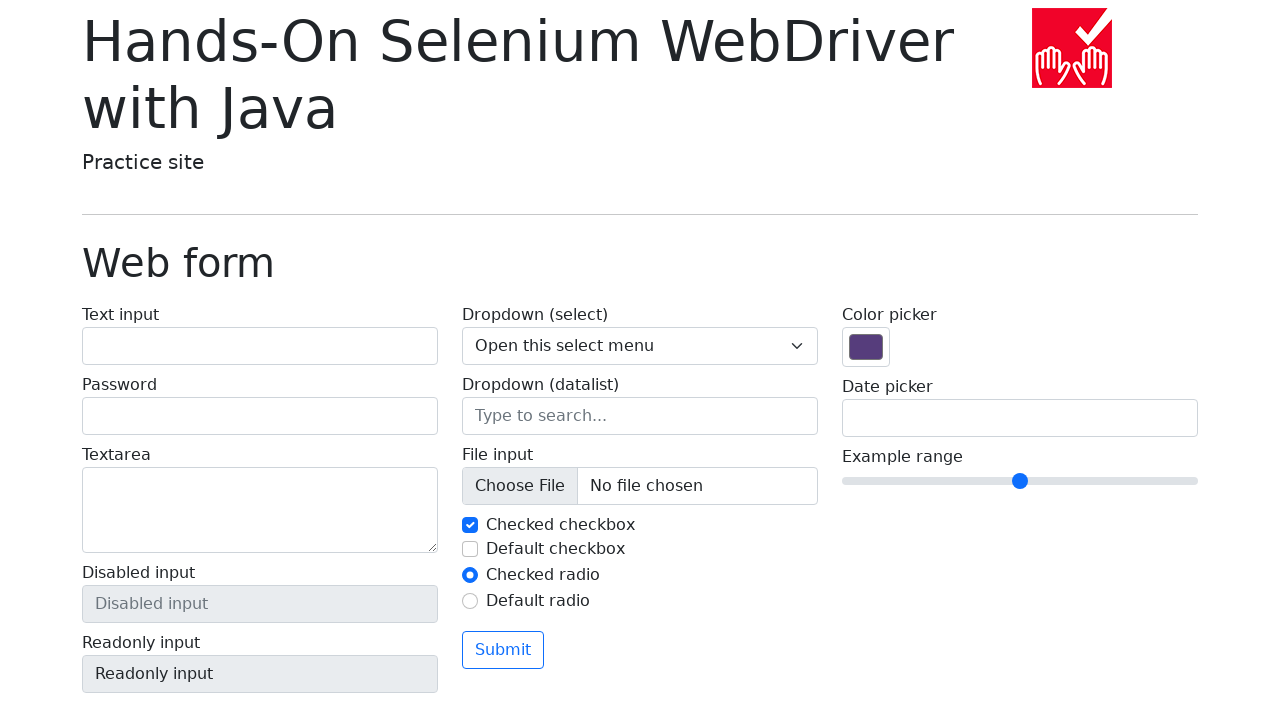

Navigated to web form page
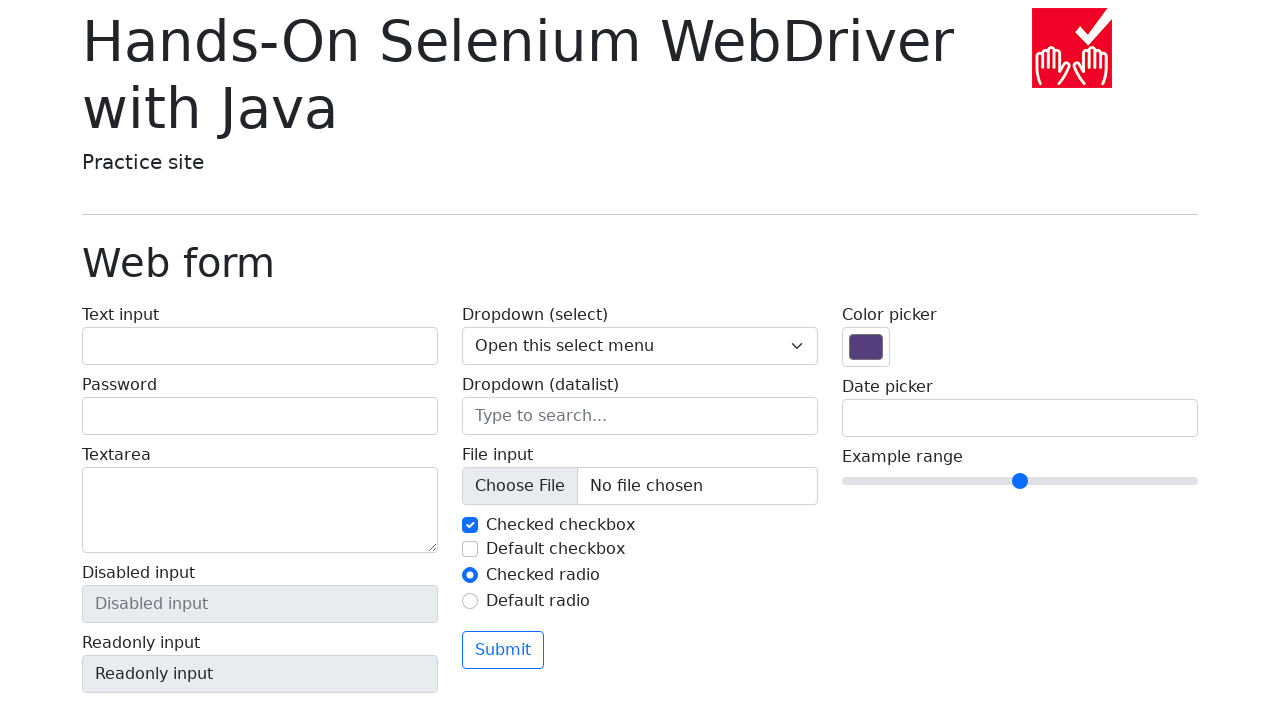

Set color picker value to #d63384 on input[name='my-colors']
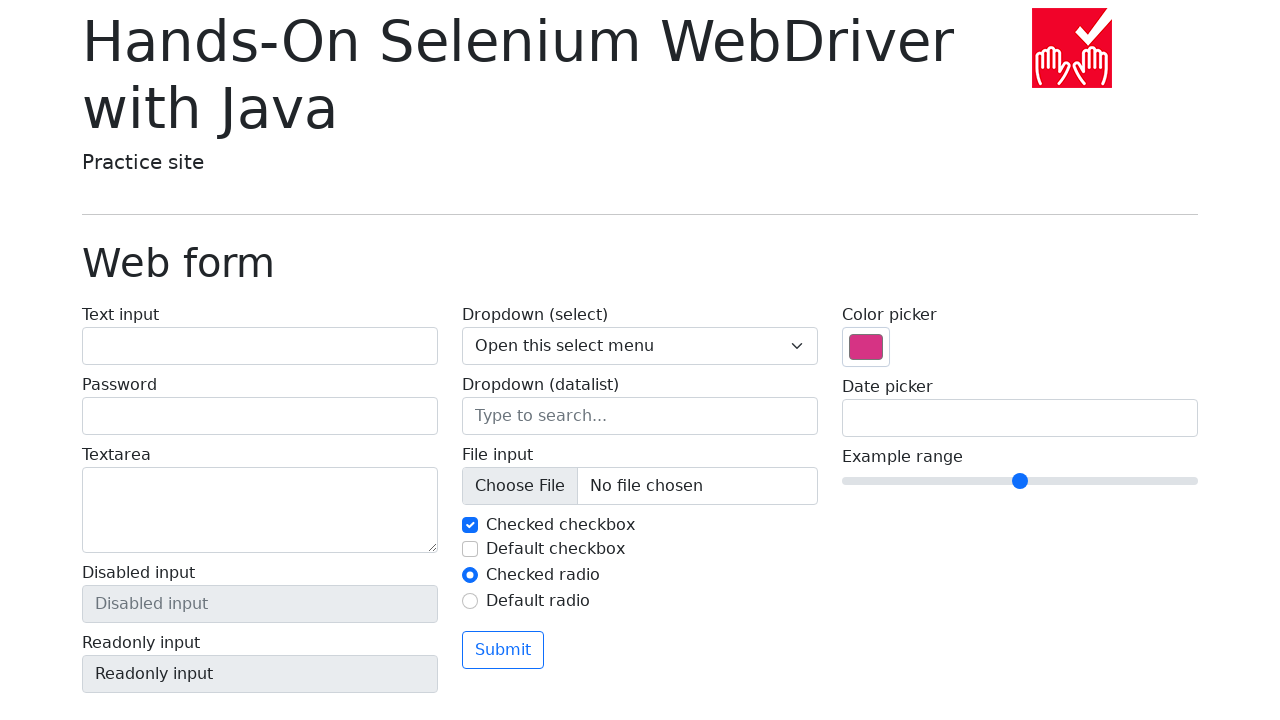

Verified color picker value is #d63384
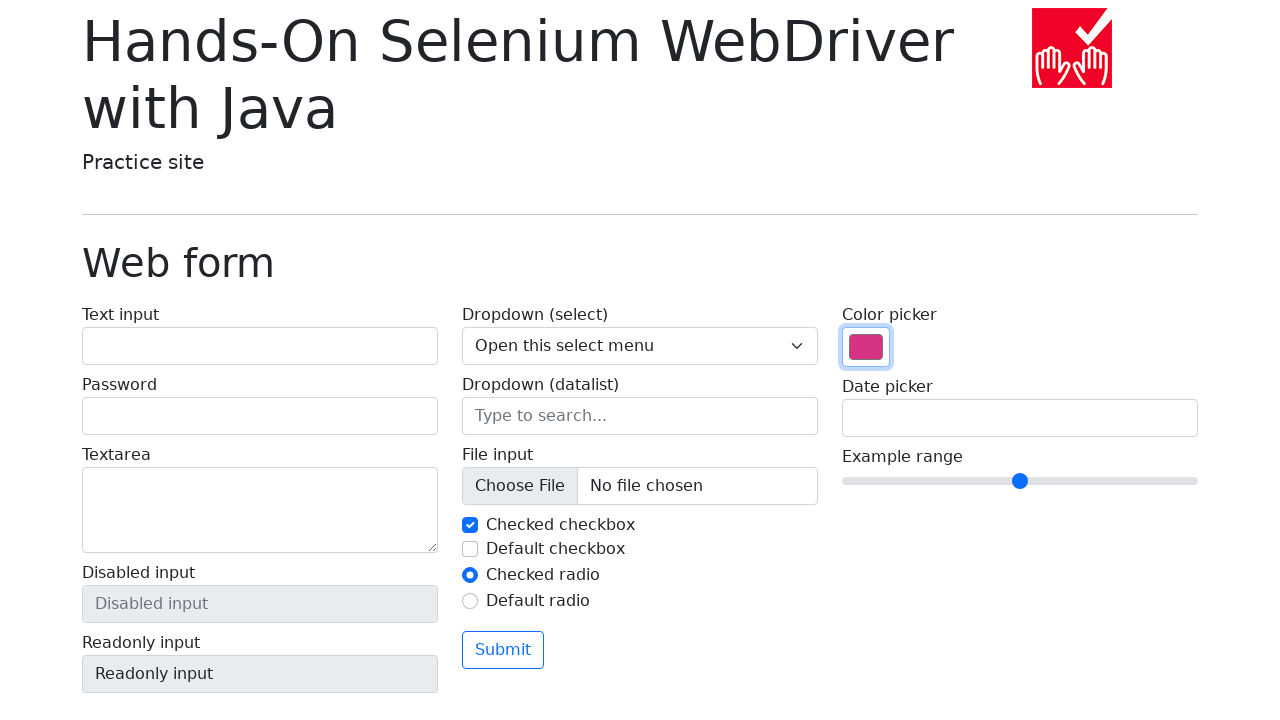

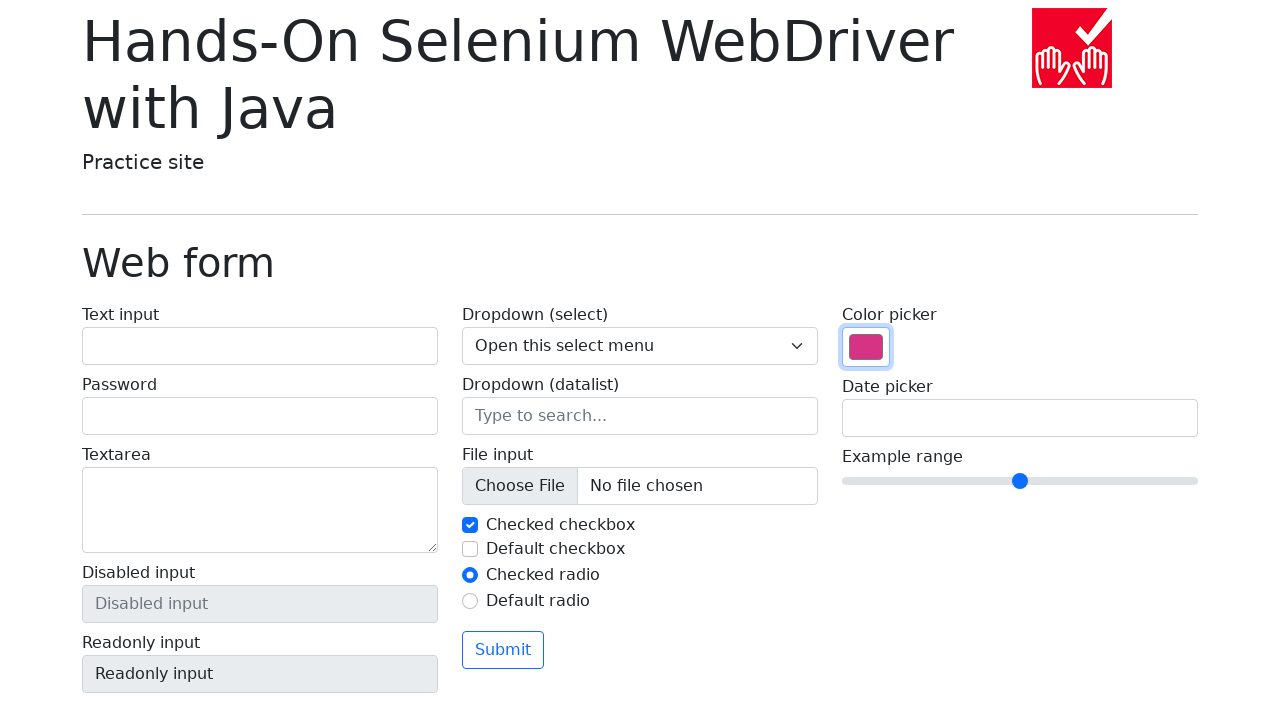